Tests slider interaction by scrolling to the slider element and dragging it horizontally

Starting URL: https://trytestingthis.netlify.app/

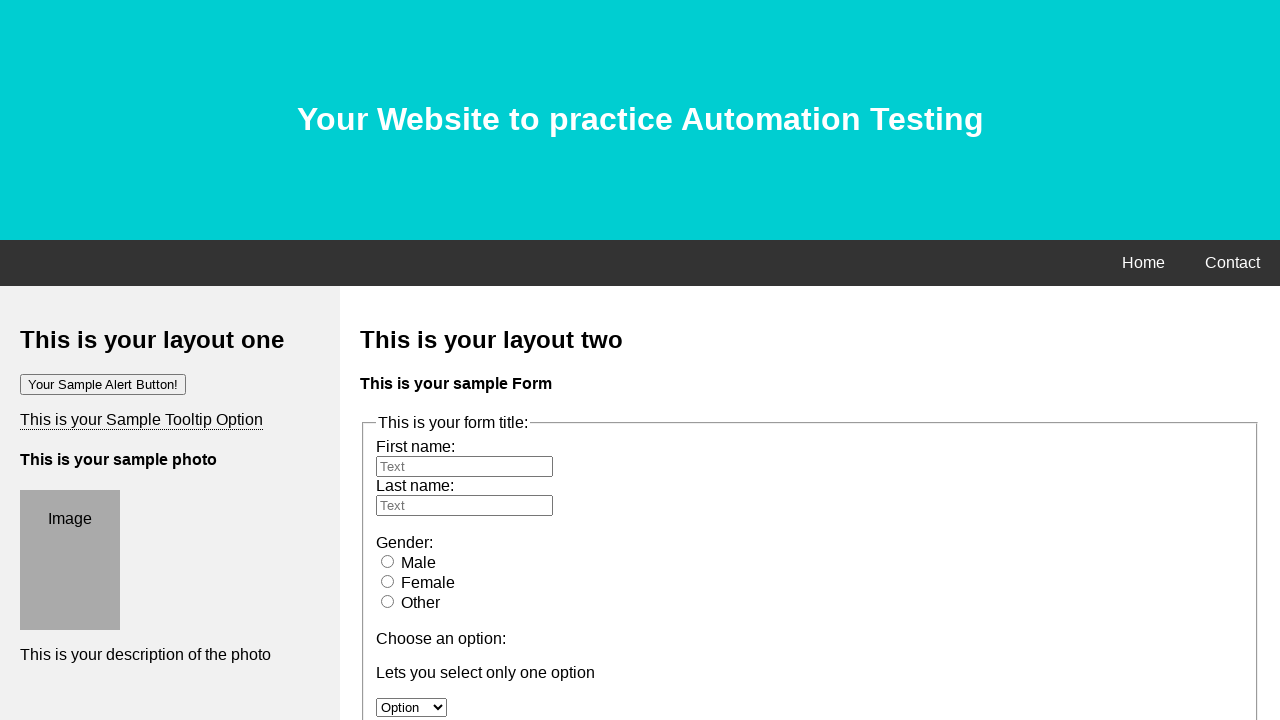

Scrolled down 700 pixels to make slider visible
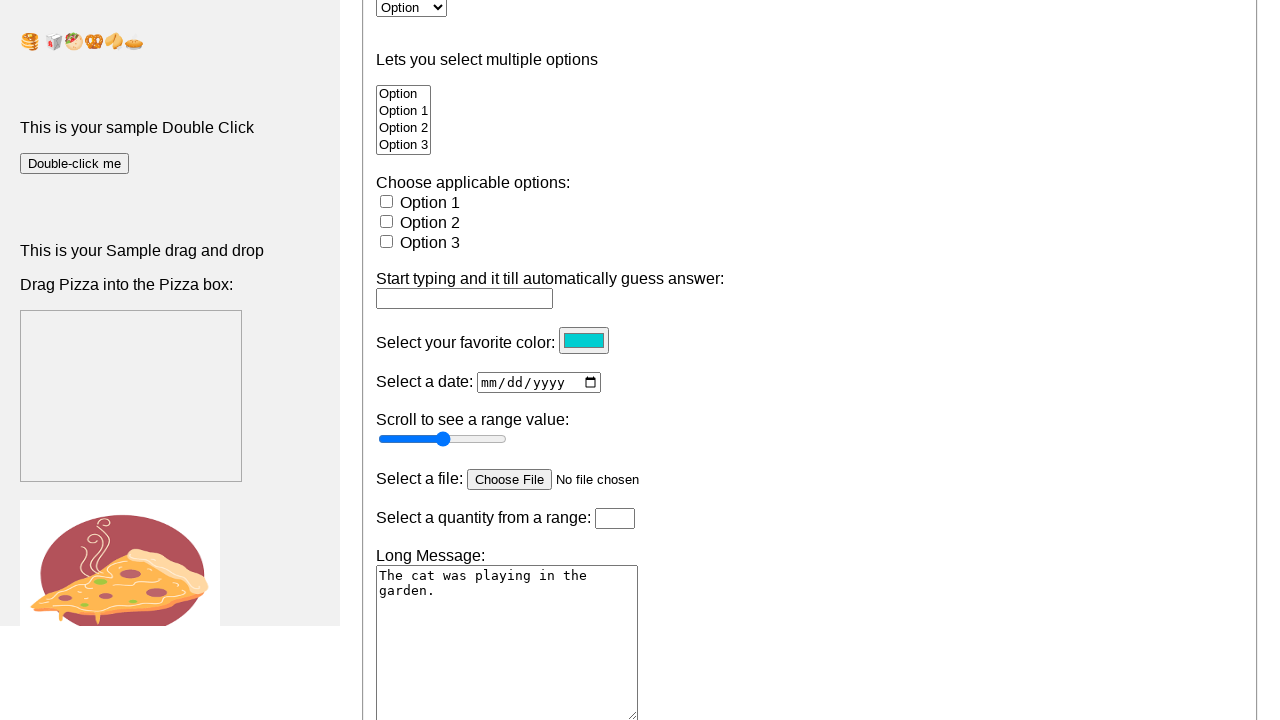

Waited 1 second for scroll animation to complete
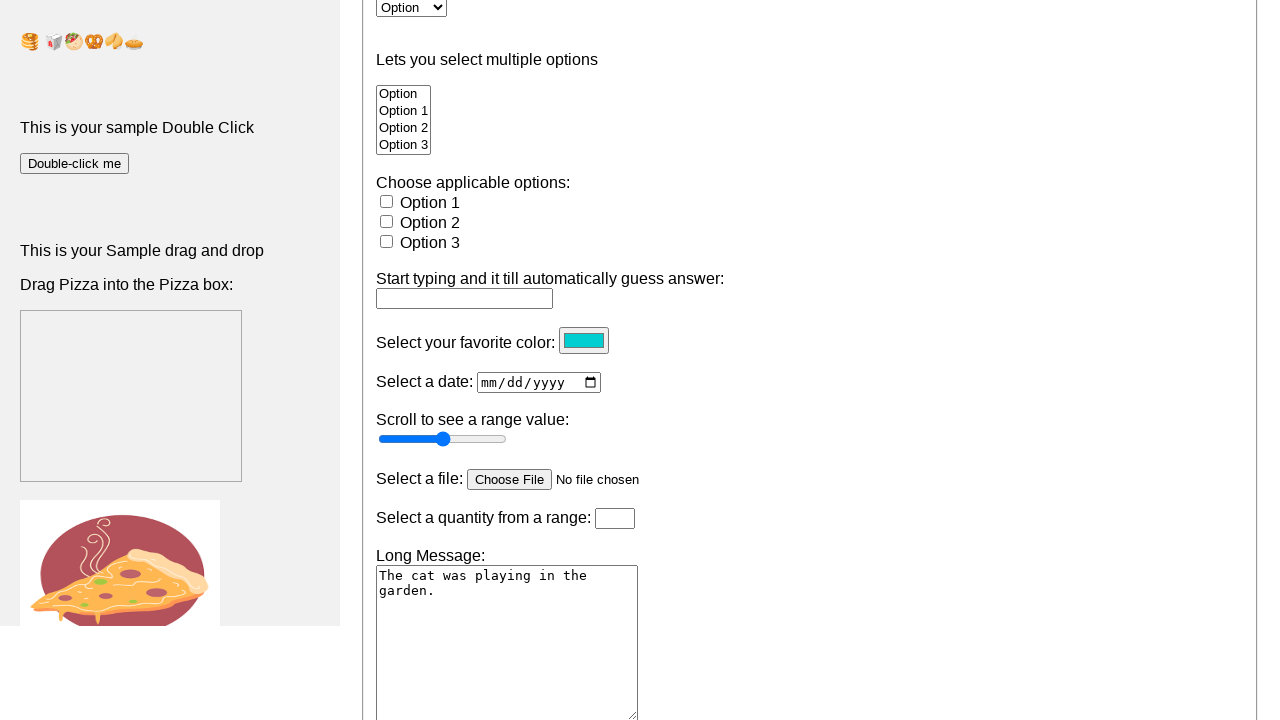

Located the range slider element
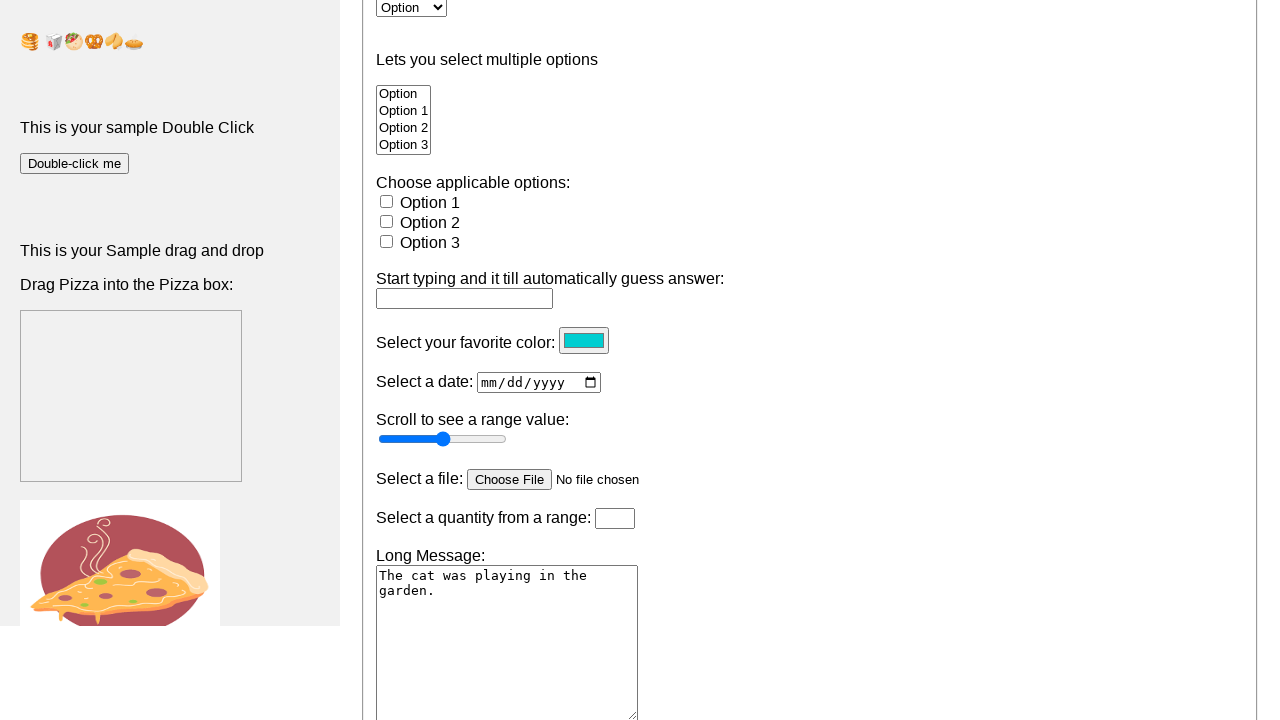

Dragged slider horizontally to the right (600px offset) at (978, 431)
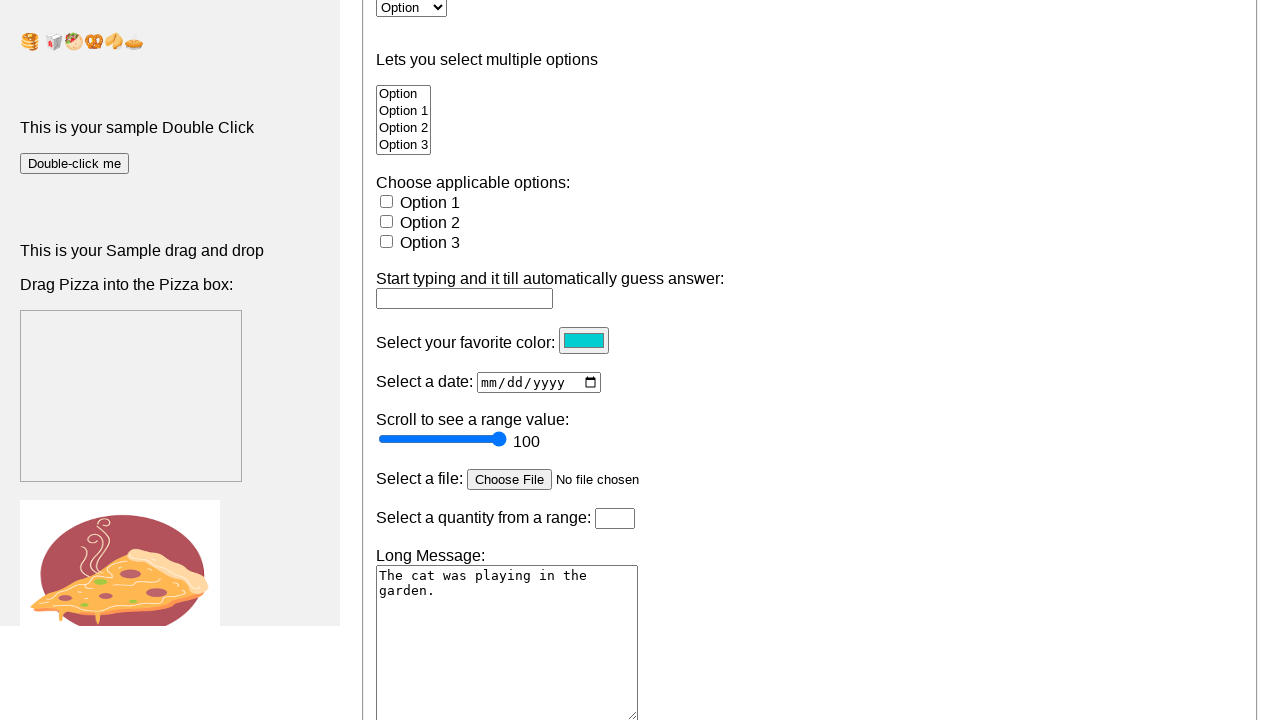

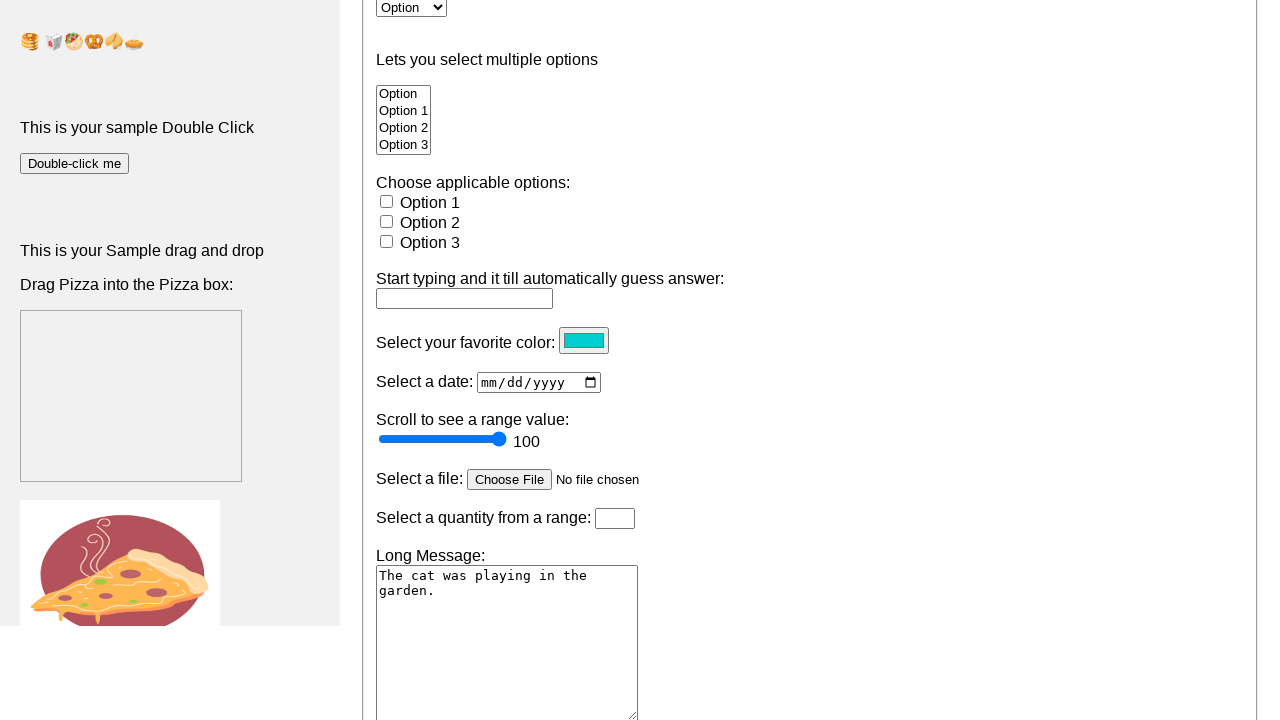